Tests JavaScript alert handling by triggering and interacting with simple, confirmation, and prompt alerts in sequence

Starting URL: https://the-internet.herokuapp.com/javascript_alerts

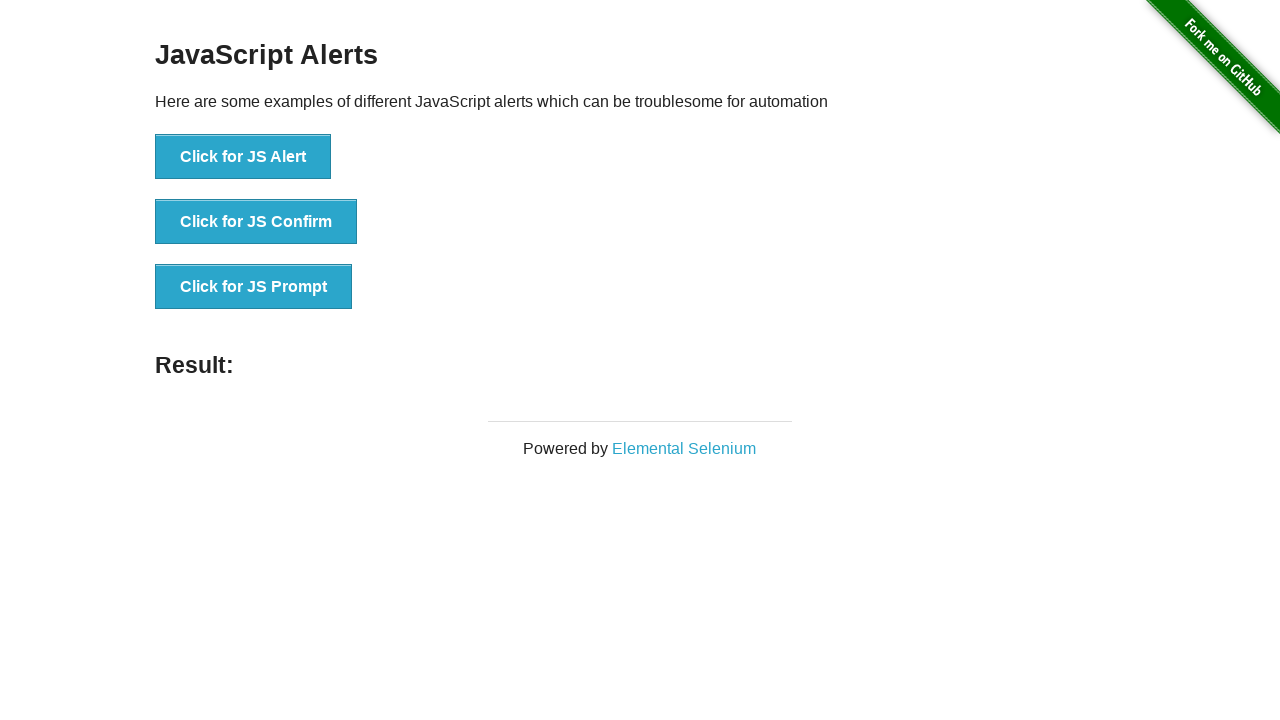

Clicked button to trigger simple alert at (243, 157) on xpath=//*[@id='content']/div/ul/li[1]/button
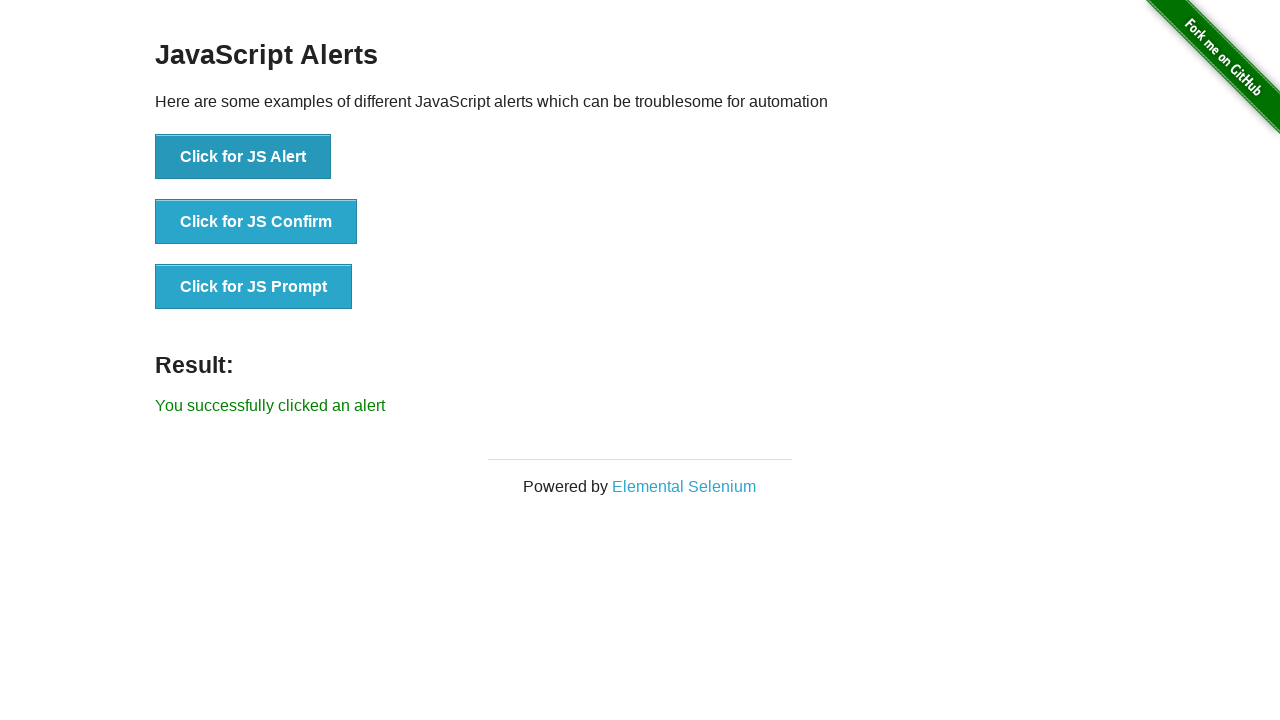

Accepted simple alert dialog
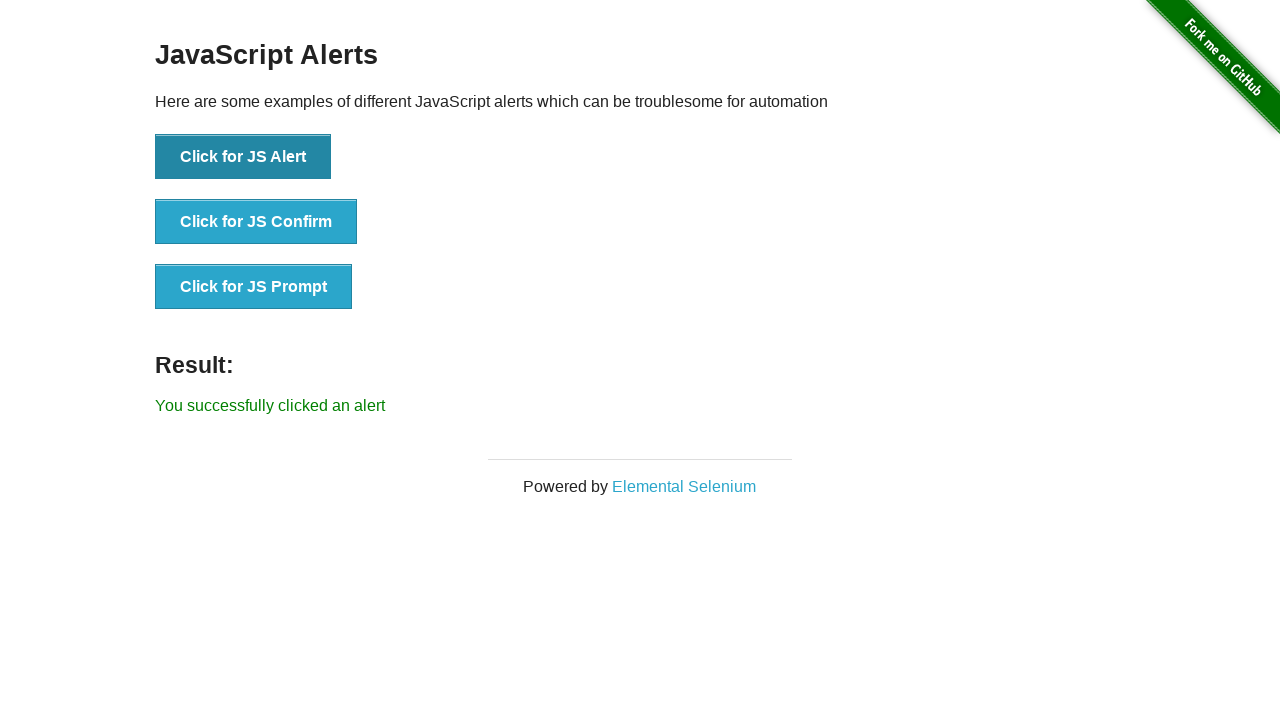

Clicked button to trigger confirmation alert at (256, 222) on xpath=//*[@id='content']/div/ul/li[2]/button
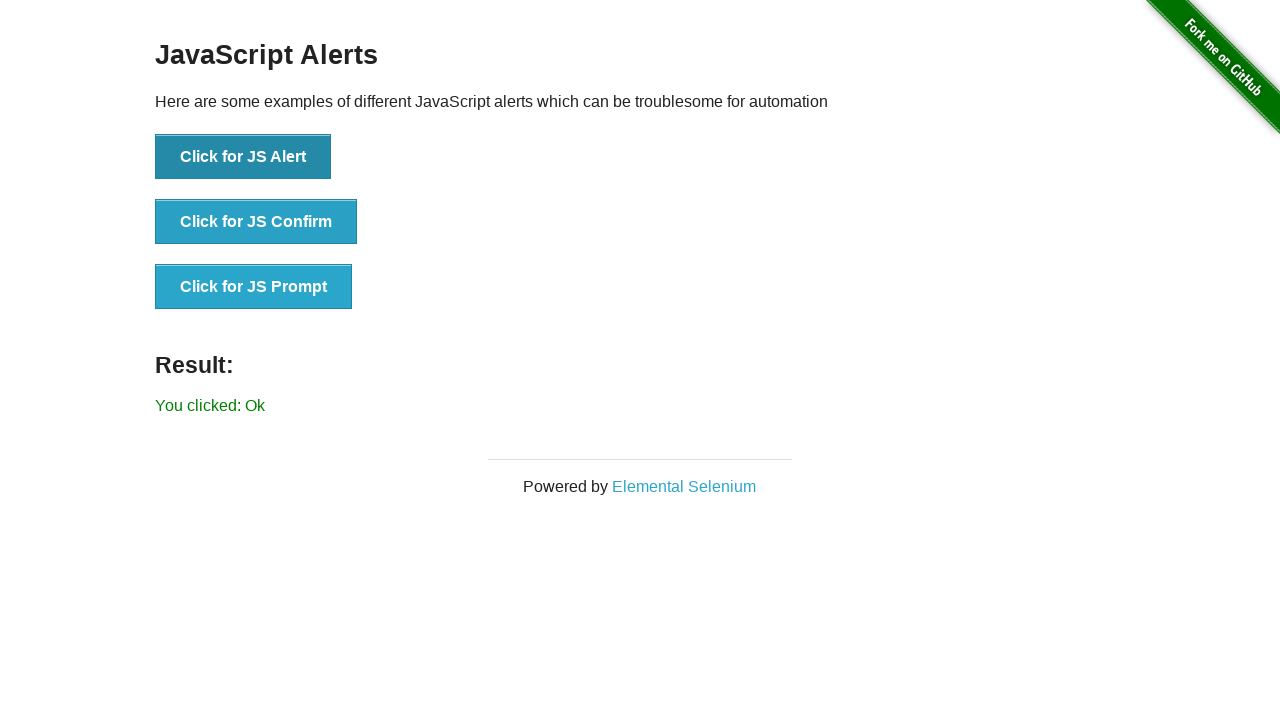

Dismissed confirmation alert dialog
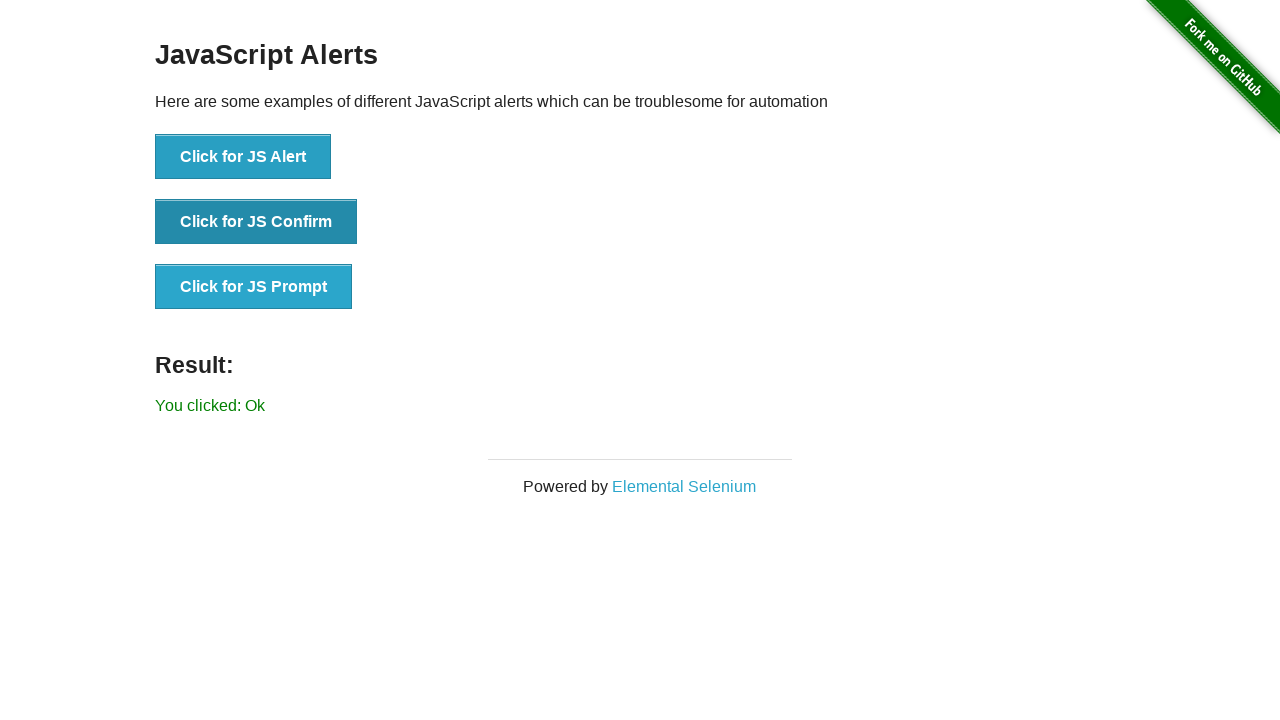

Clicked button to trigger prompt alert at (254, 287) on xpath=//*[@id='content']/div/ul/li[3]/button
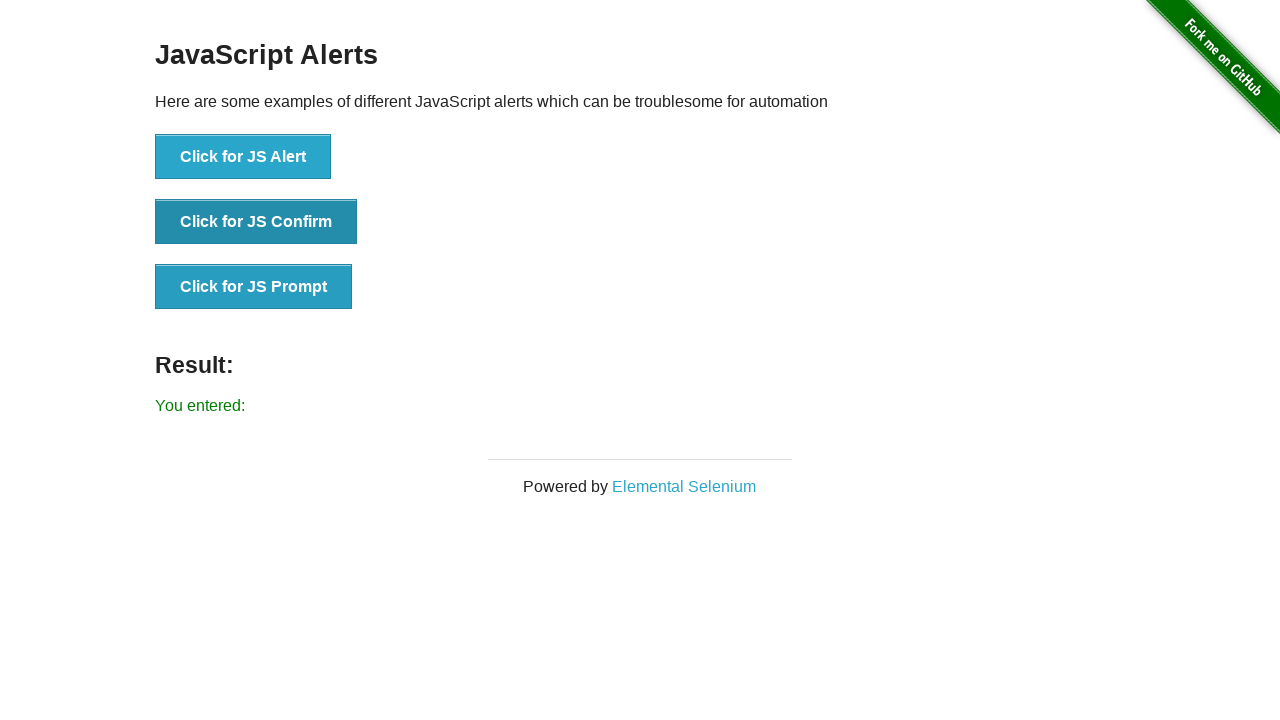

Accepted prompt alert and entered 'Hello World'
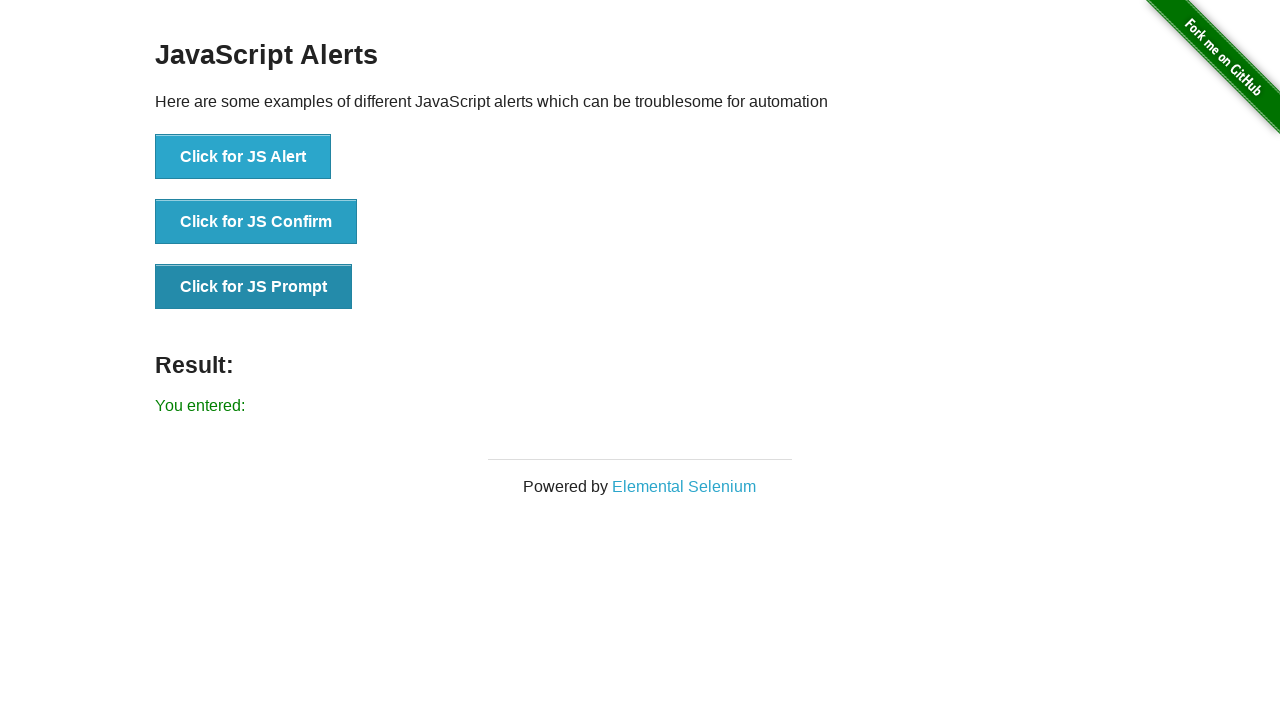

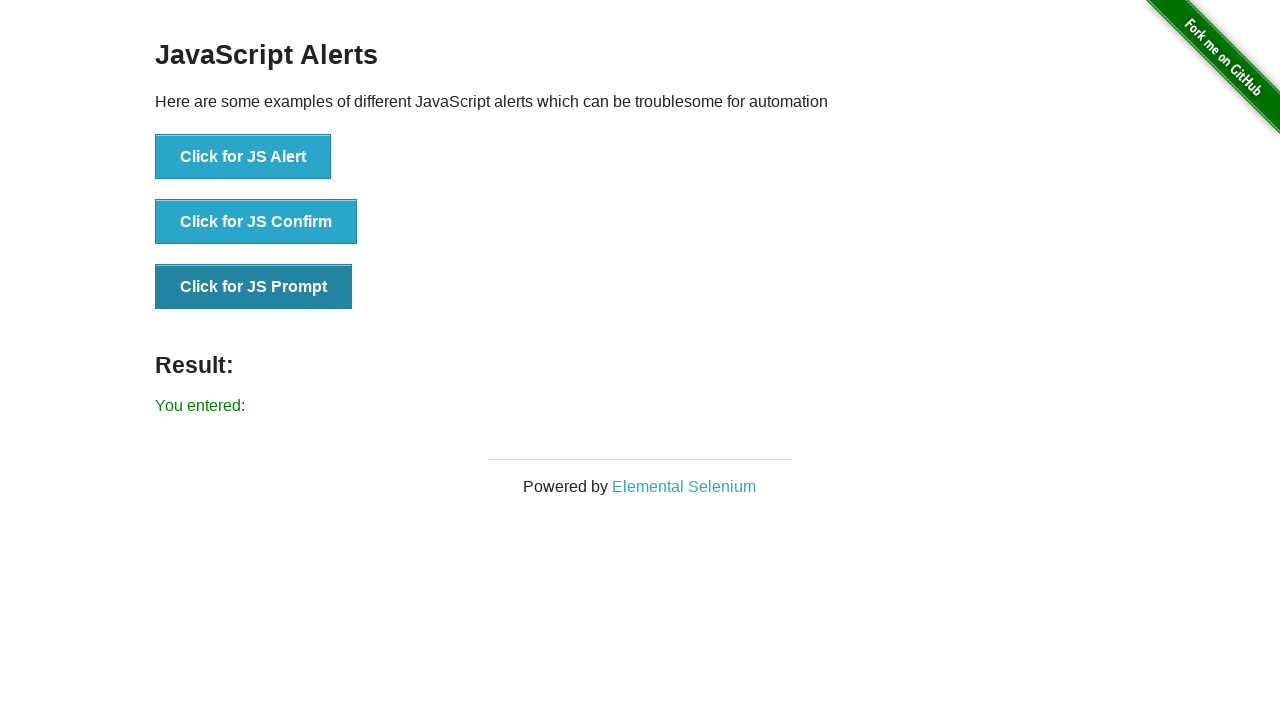